Opens Flipkart homepage and verifies the page loads successfully

Starting URL: https://www.flipkart.com/

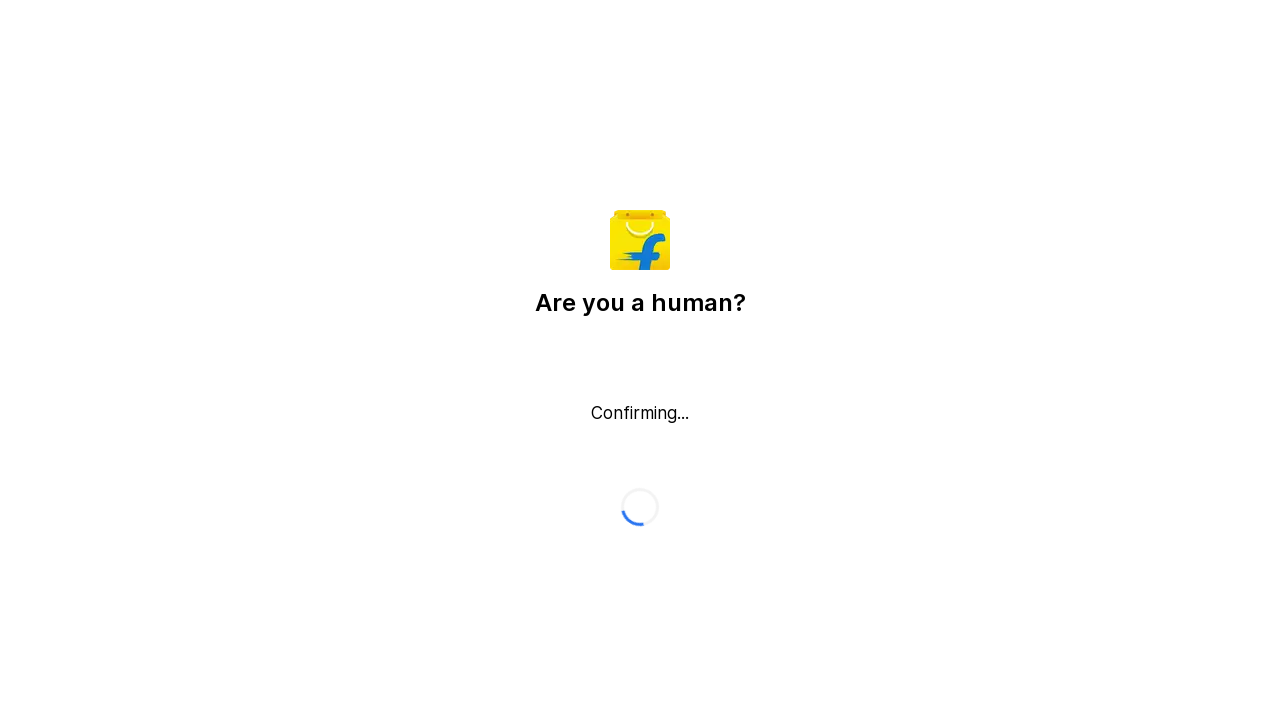

Flipkart homepage loaded successfully - DOM content loaded
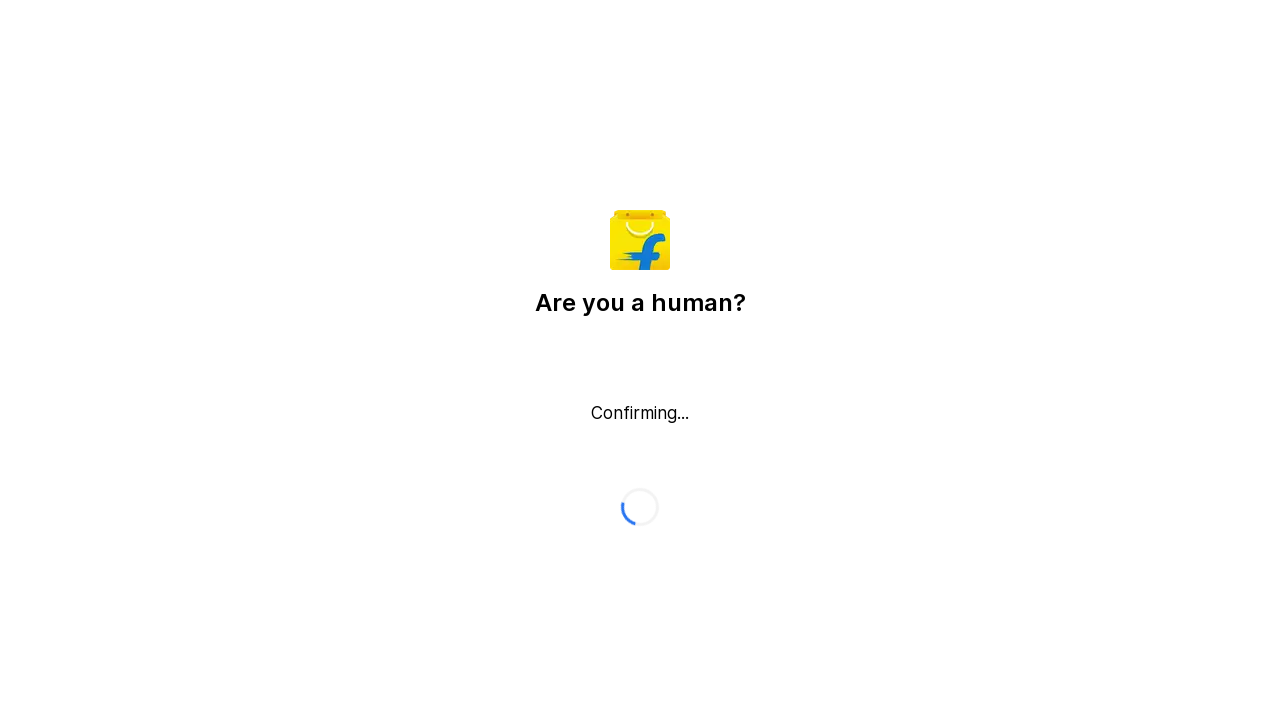

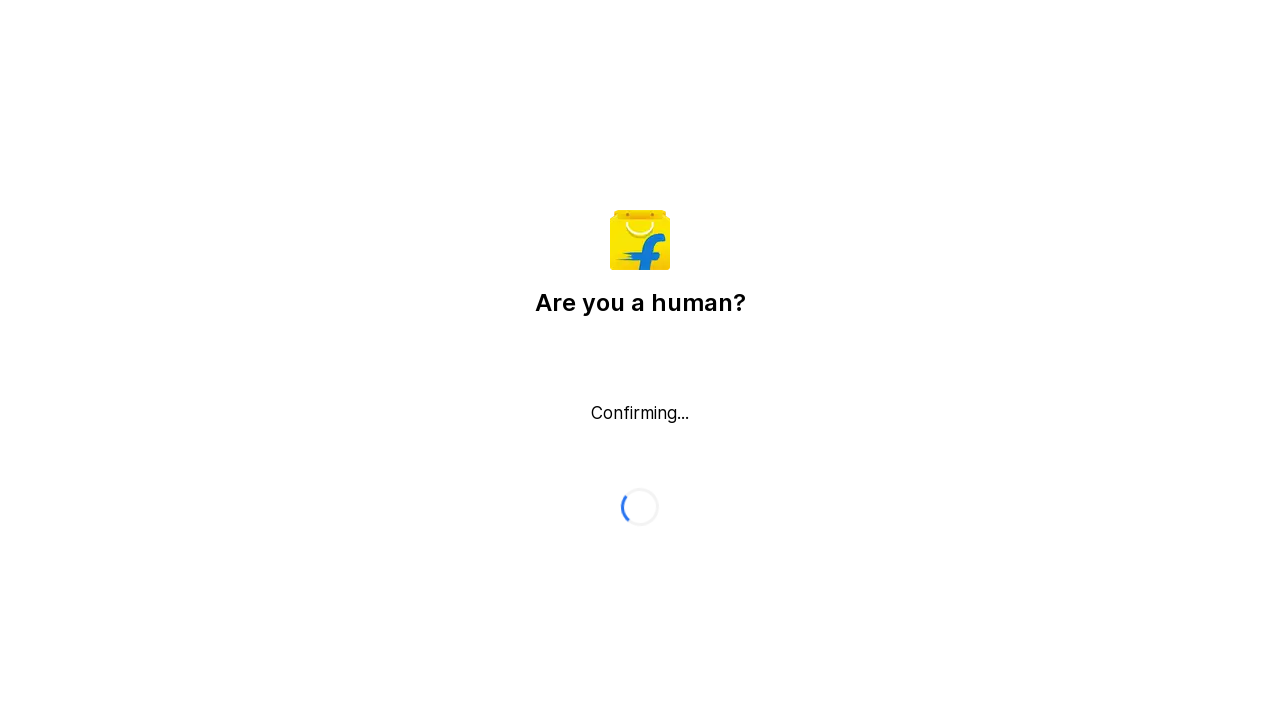